Navigates to DIA supermarket's cola beverages category page and verifies that the product gallery container and product articles are displayed.

Starting URL: https://diaonline.supermercadosdia.com.ar/bebidas/gaseosas/cola

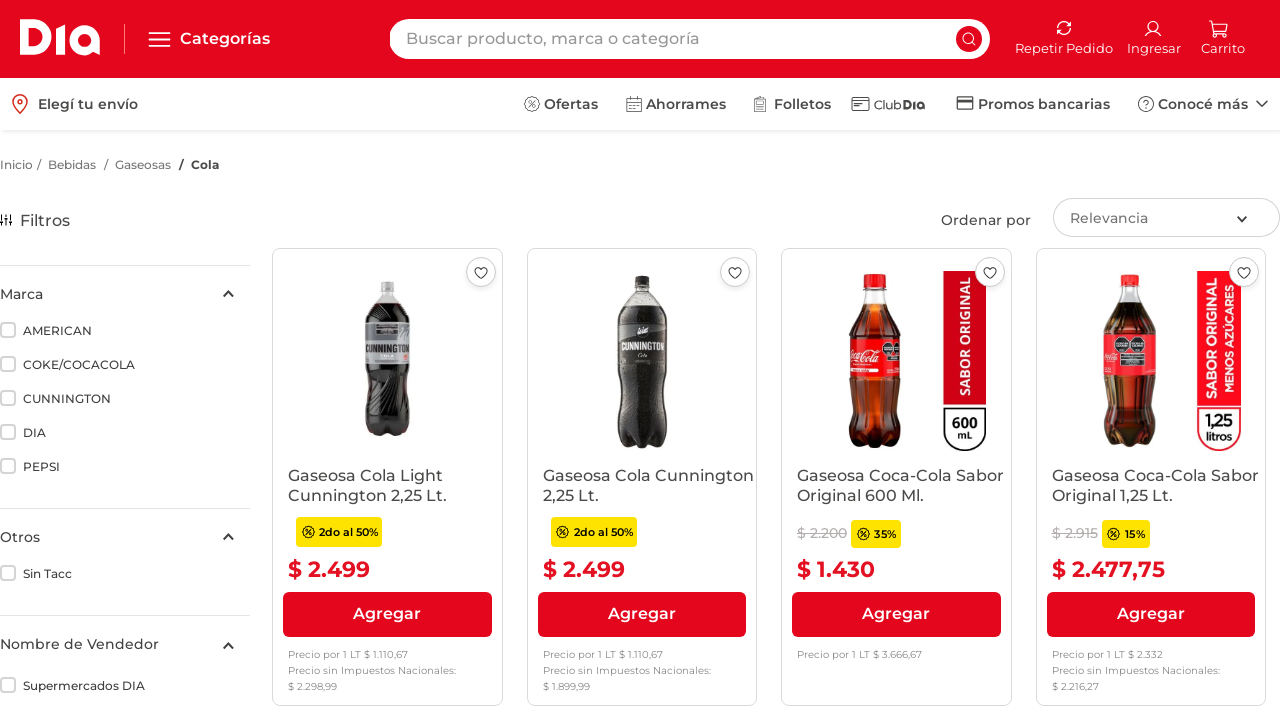

Navigated to DIA supermarket cola beverages category page
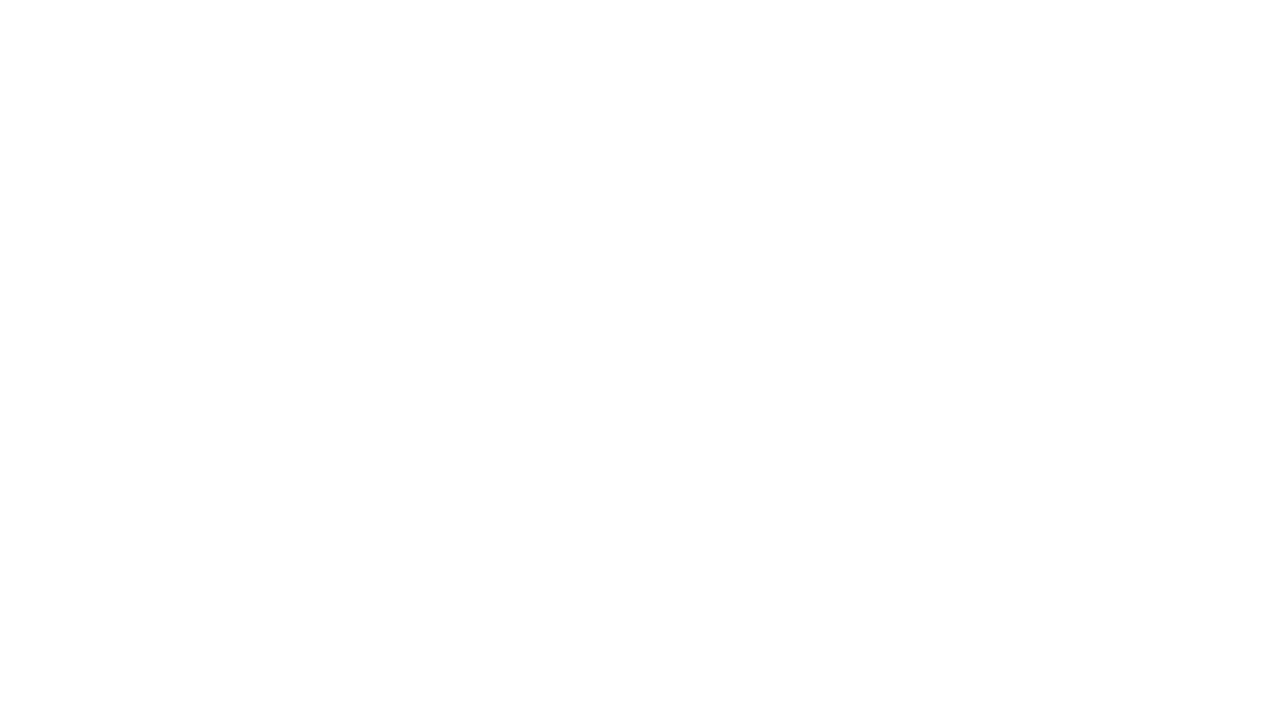

Product gallery container loaded
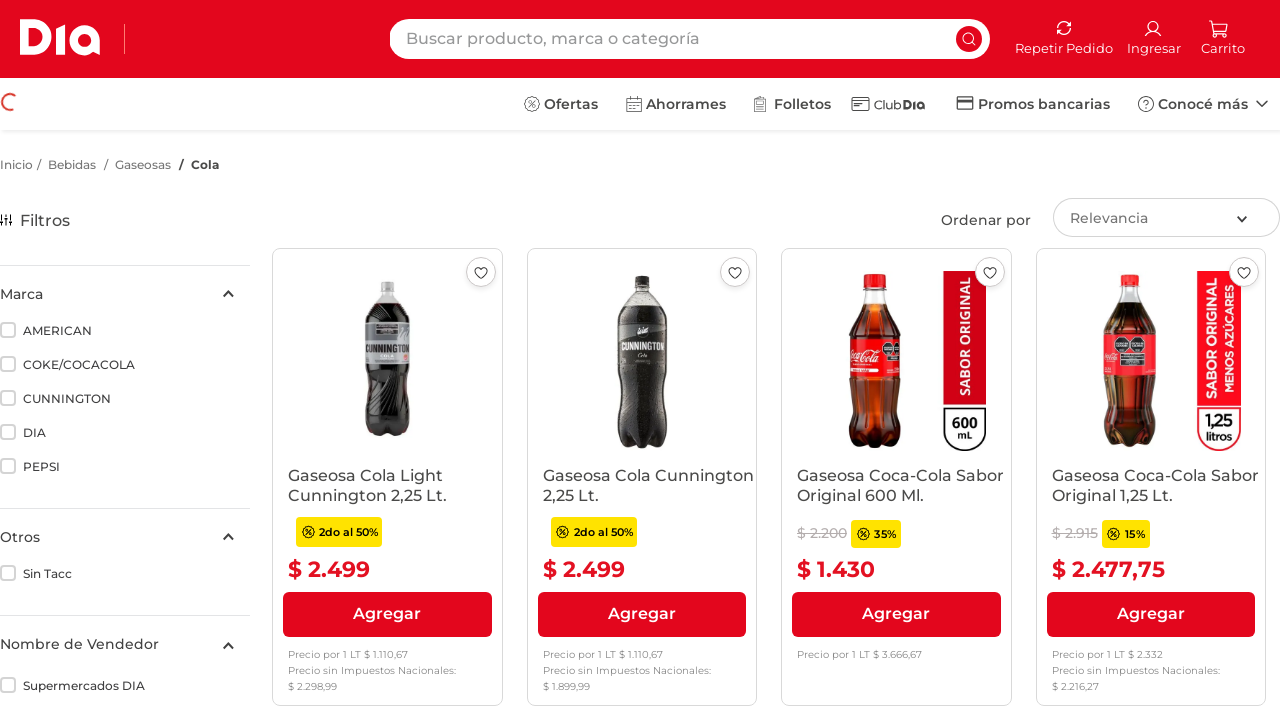

Product articles displayed in gallery container
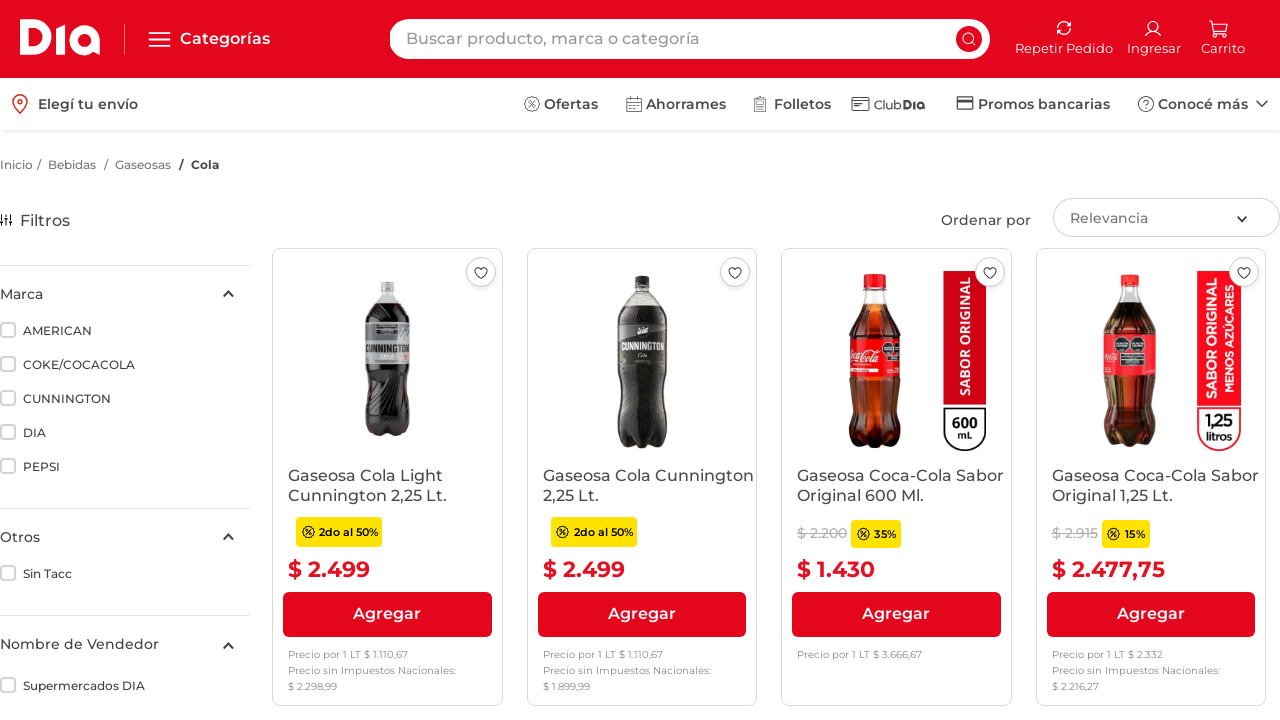

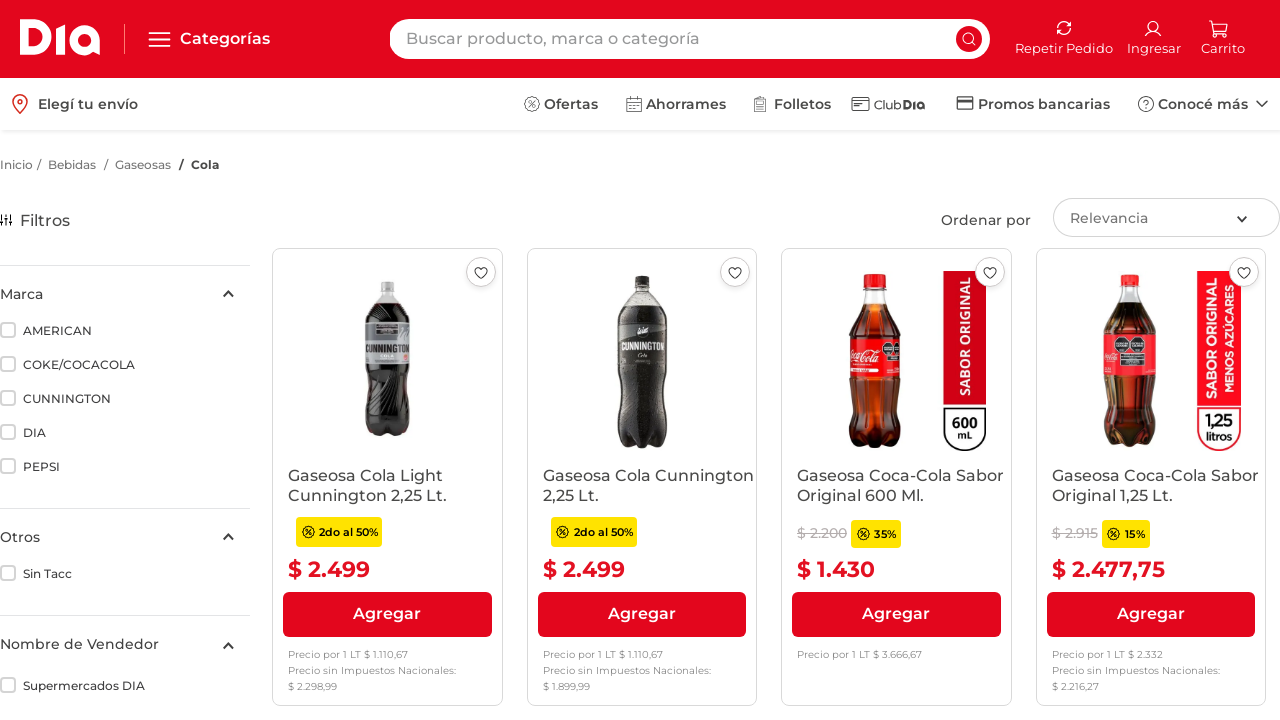